Tests accordion component functionality by clicking on accordion sections repeatedly to toggle their expanded/collapsed states

Starting URL: https://www.automationtesting.co.uk/accordion.html

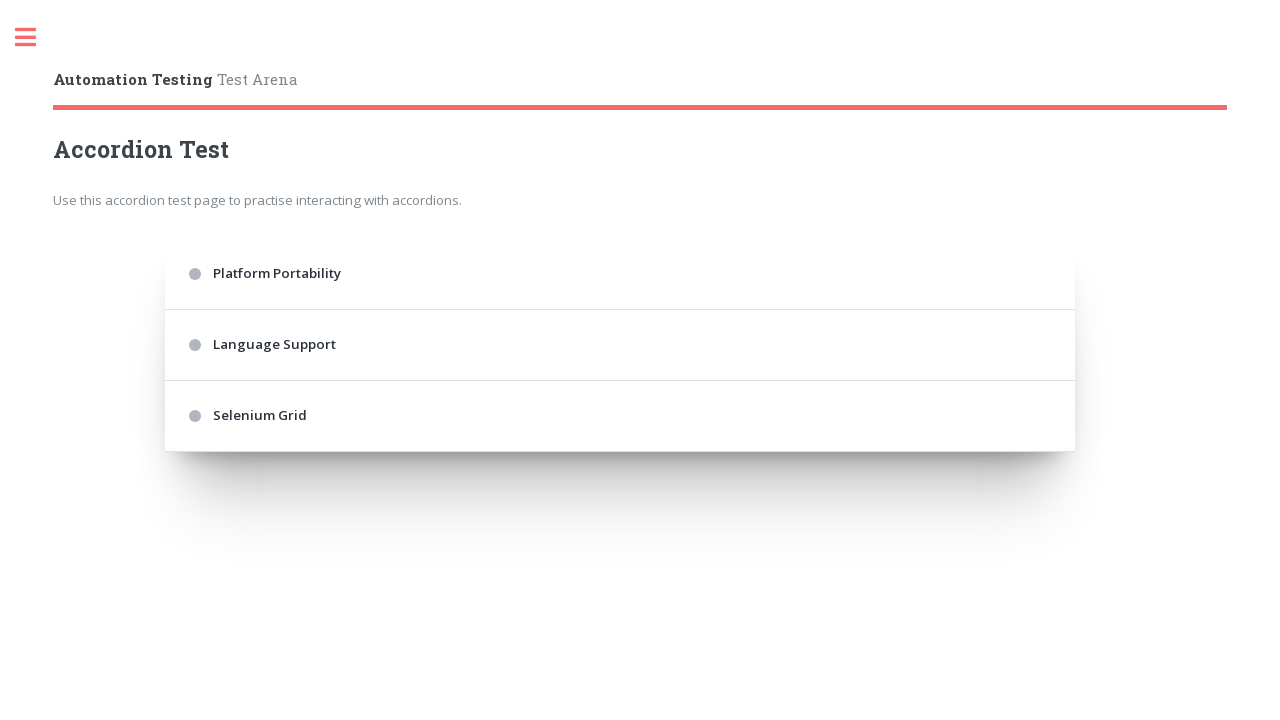

Clicked first accordion section initially at (620, 274) on .accordion > div:nth-of-type(1)
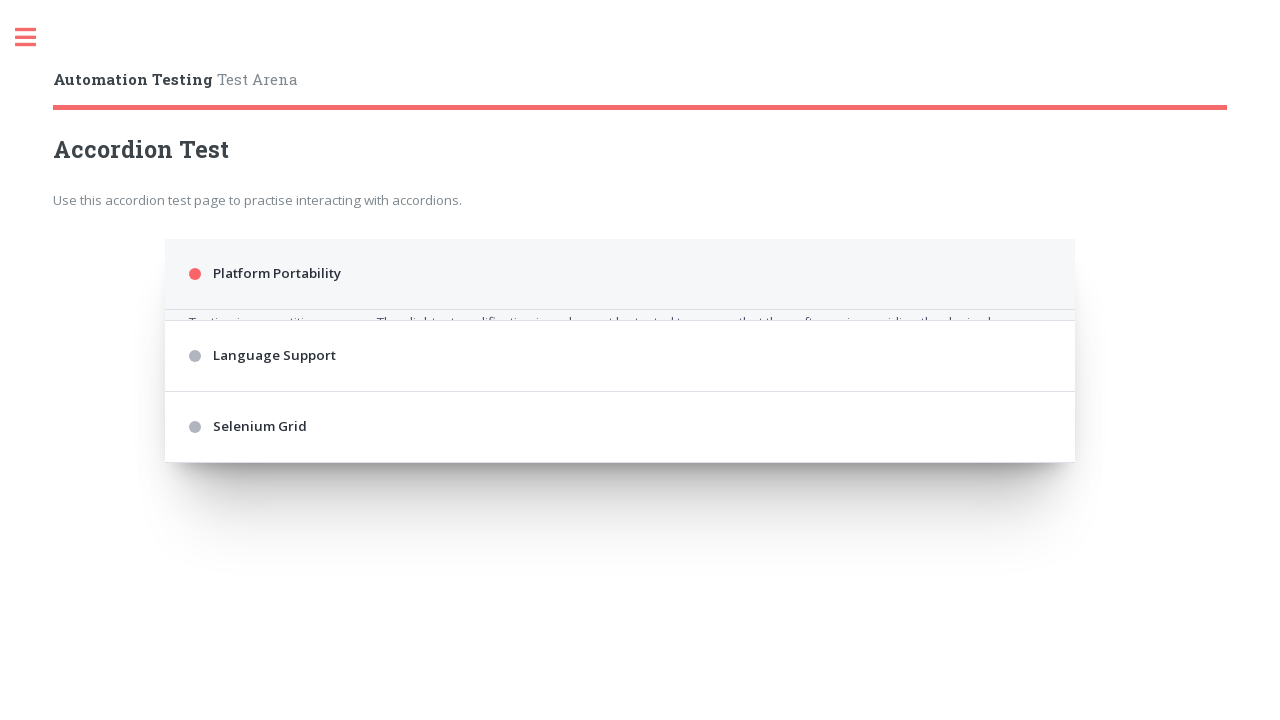

Clicked first accordion section to toggle state at (620, 274) on .accordion > div:nth-of-type(1)
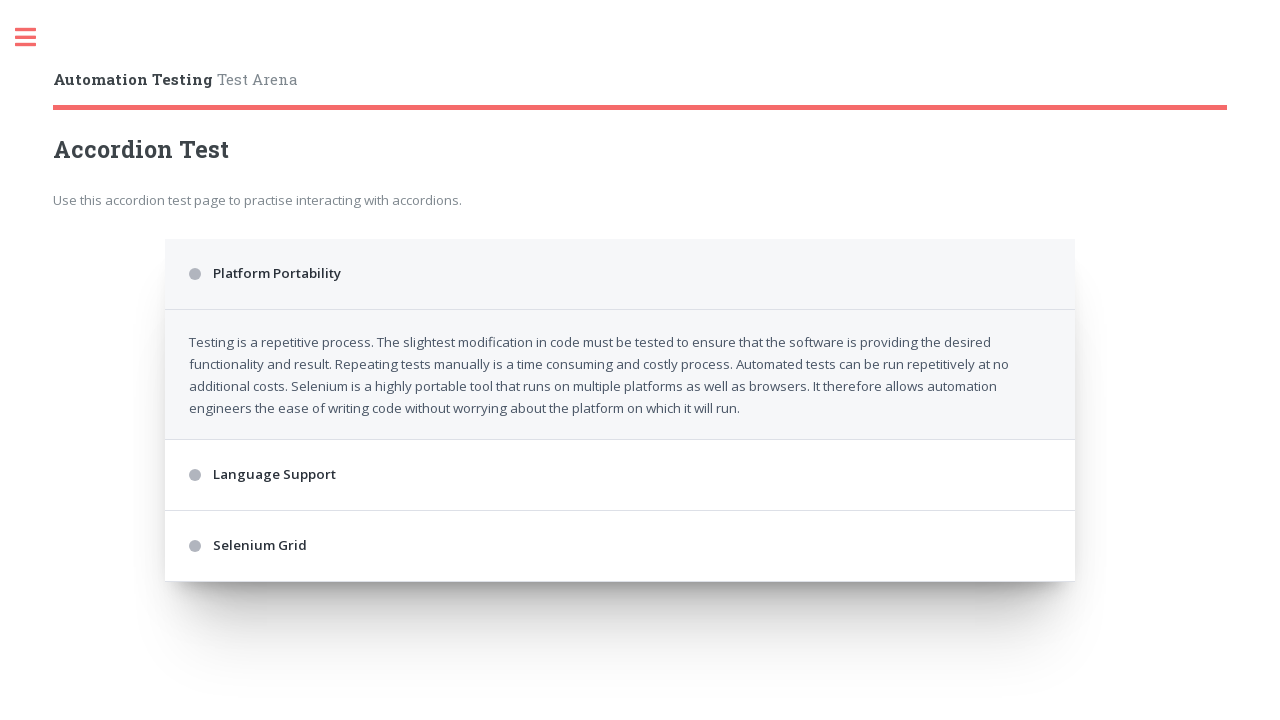

Clicked second accordion section to toggle state at (620, 345) on .accordion > div:nth-of-type(3)
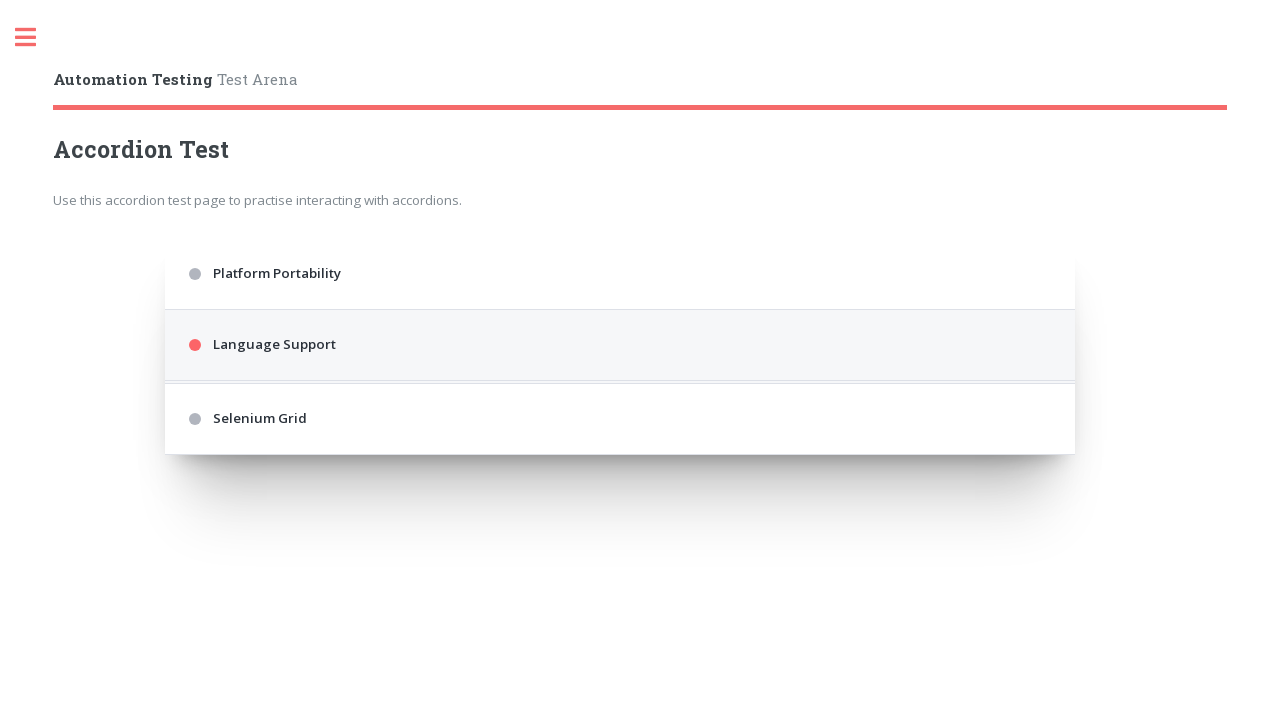

Clicked third accordion section to toggle state at (620, 531) on .accordion > div:nth-of-type(5)
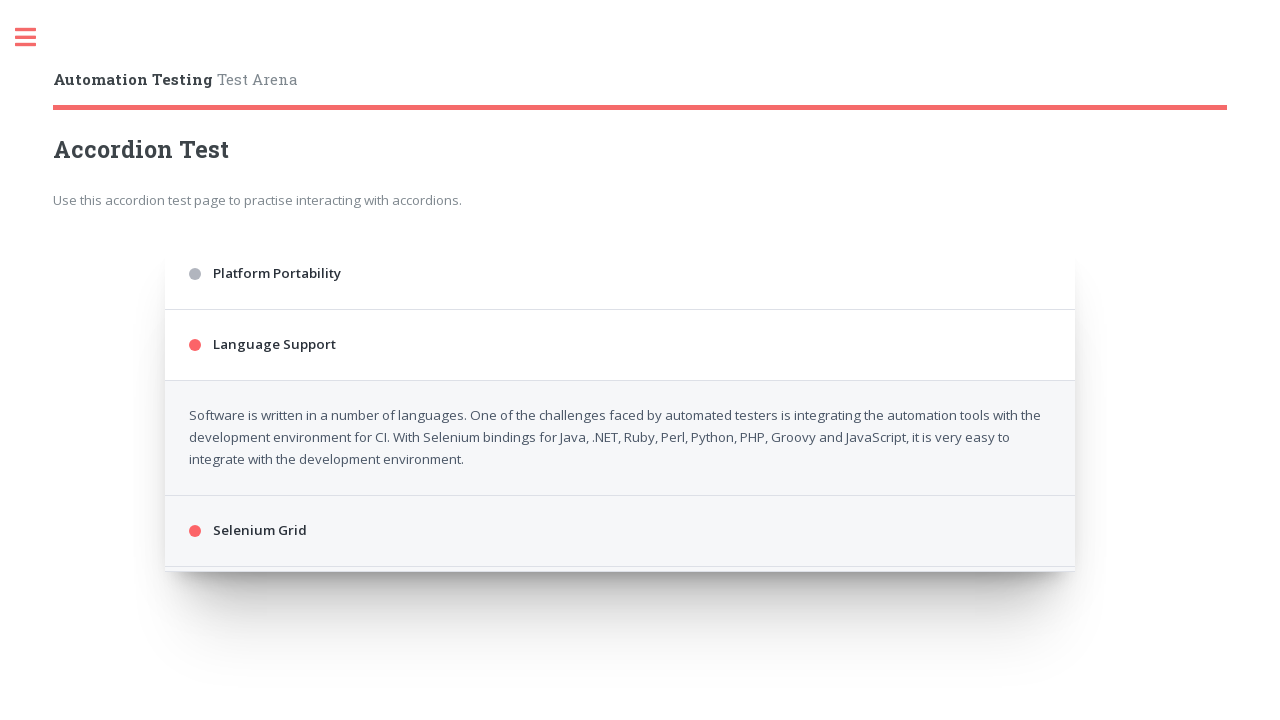

Clicked first accordion section to toggle state at (620, 274) on .accordion > div:nth-of-type(1)
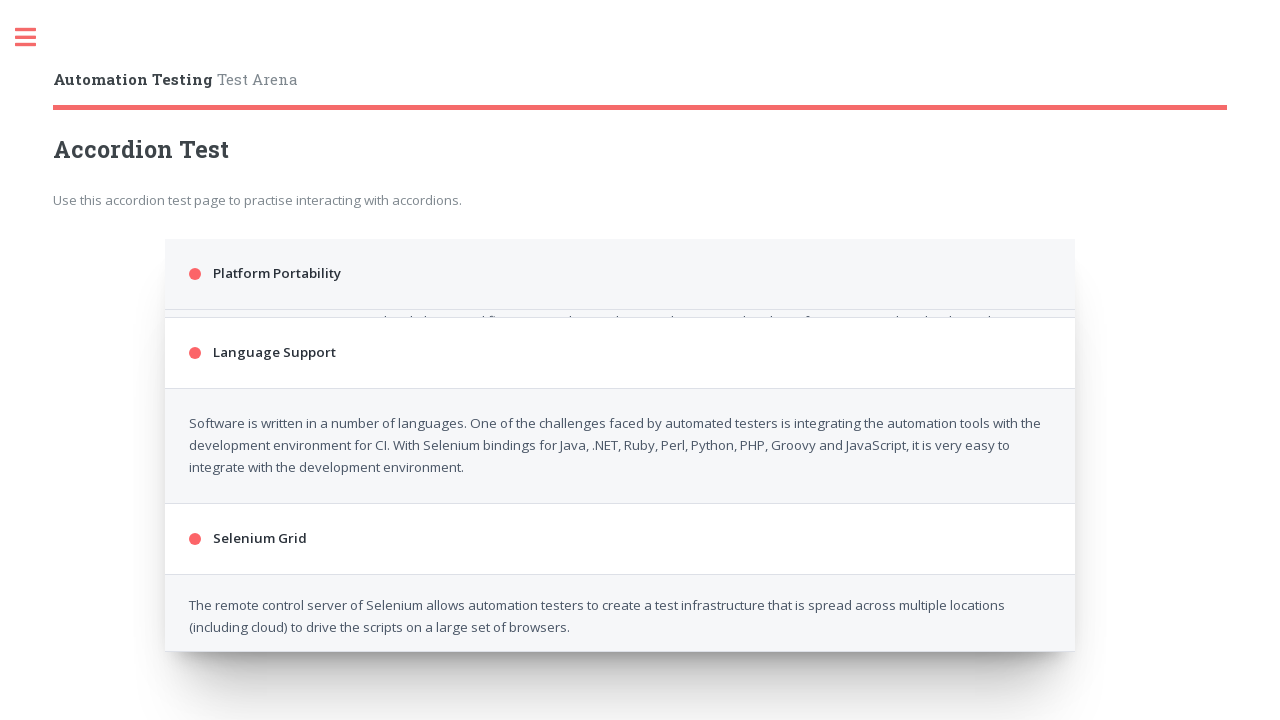

Clicked second accordion section to toggle state at (620, 378) on .accordion > div:nth-of-type(3)
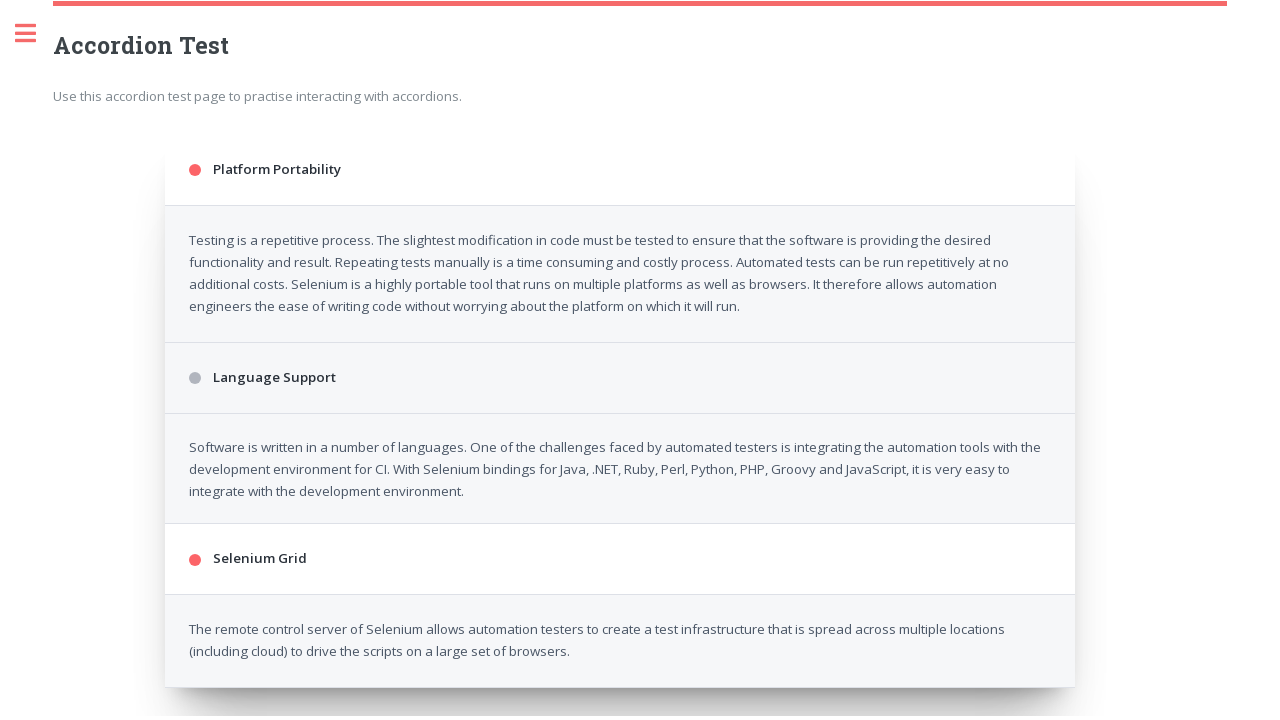

Clicked third accordion section to toggle state at (620, 553) on .accordion > div:nth-of-type(5)
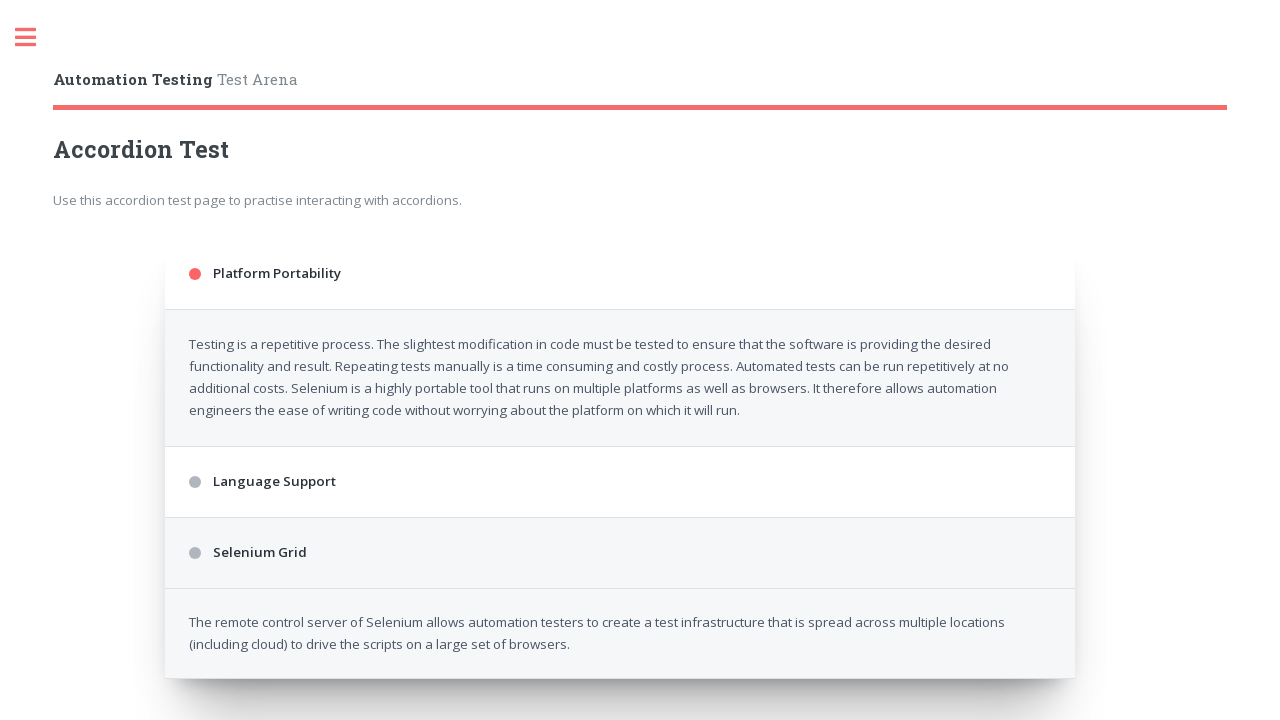

Clicked first accordion section to toggle state at (620, 274) on .accordion > div:nth-of-type(1)
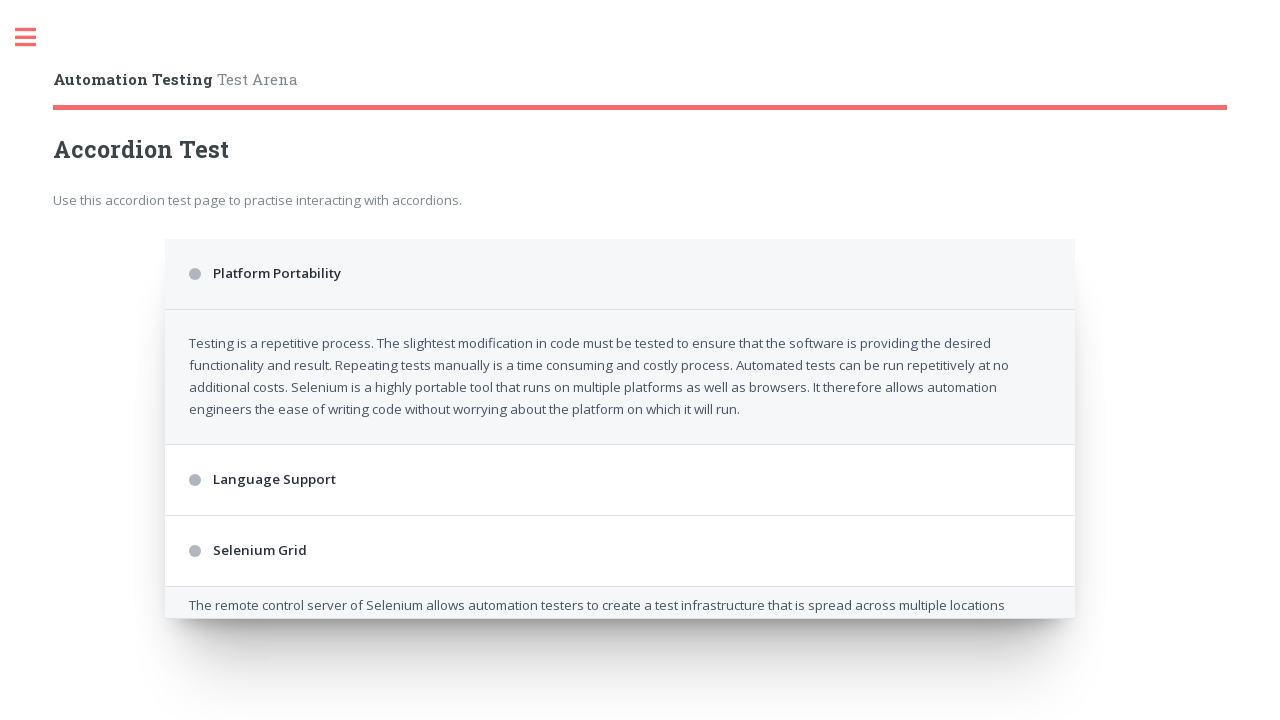

Clicked second accordion section to toggle state at (620, 345) on .accordion > div:nth-of-type(3)
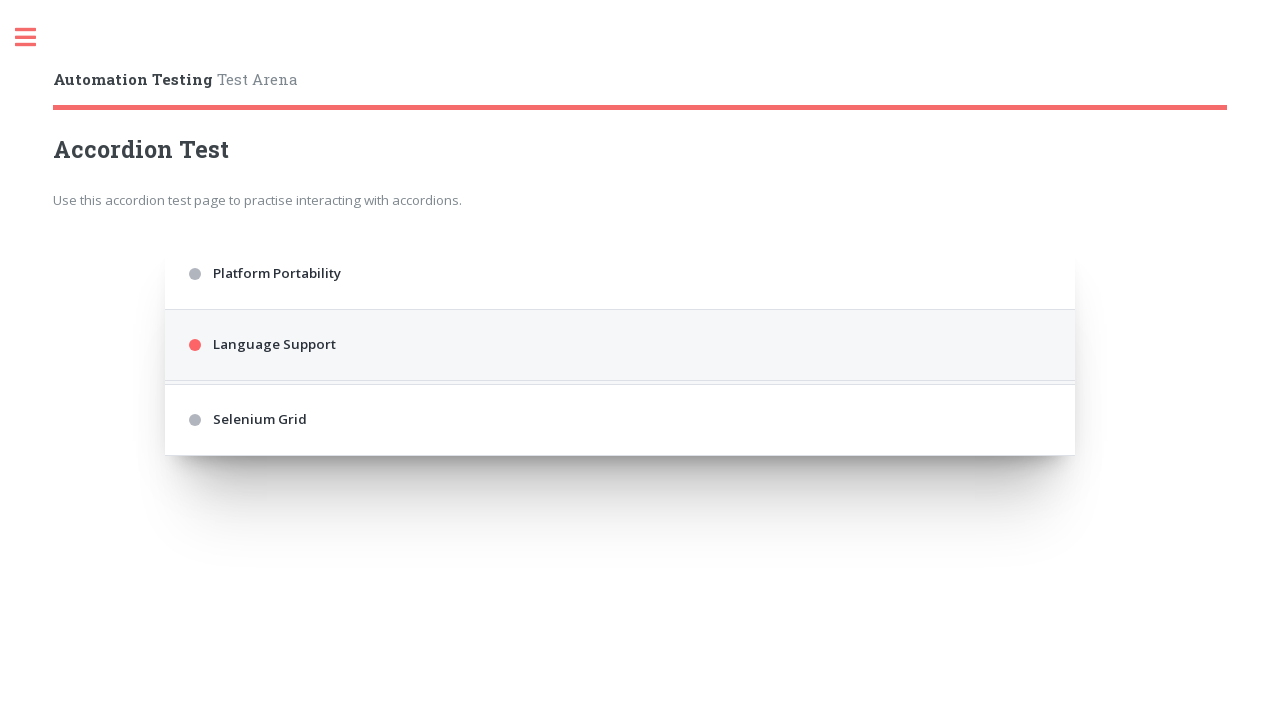

Clicked third accordion section to toggle state at (620, 531) on .accordion > div:nth-of-type(5)
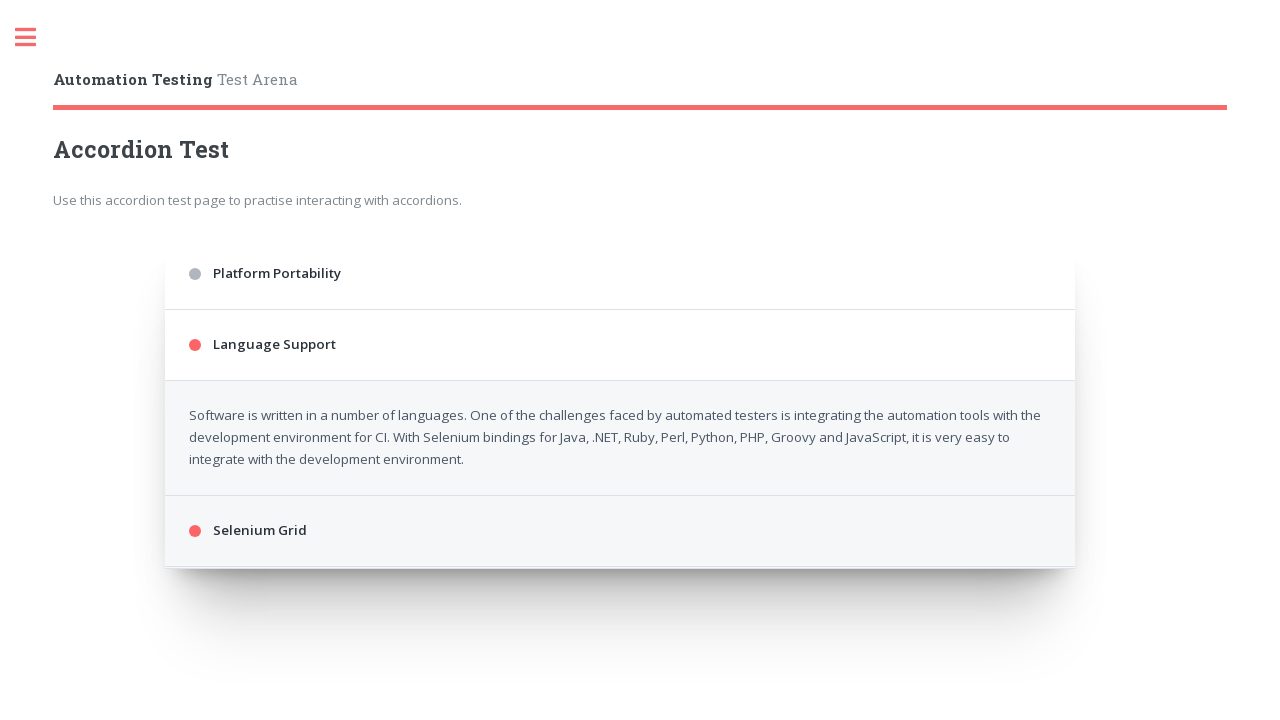

Clicked first accordion section to toggle state at (620, 274) on .accordion > div:nth-of-type(1)
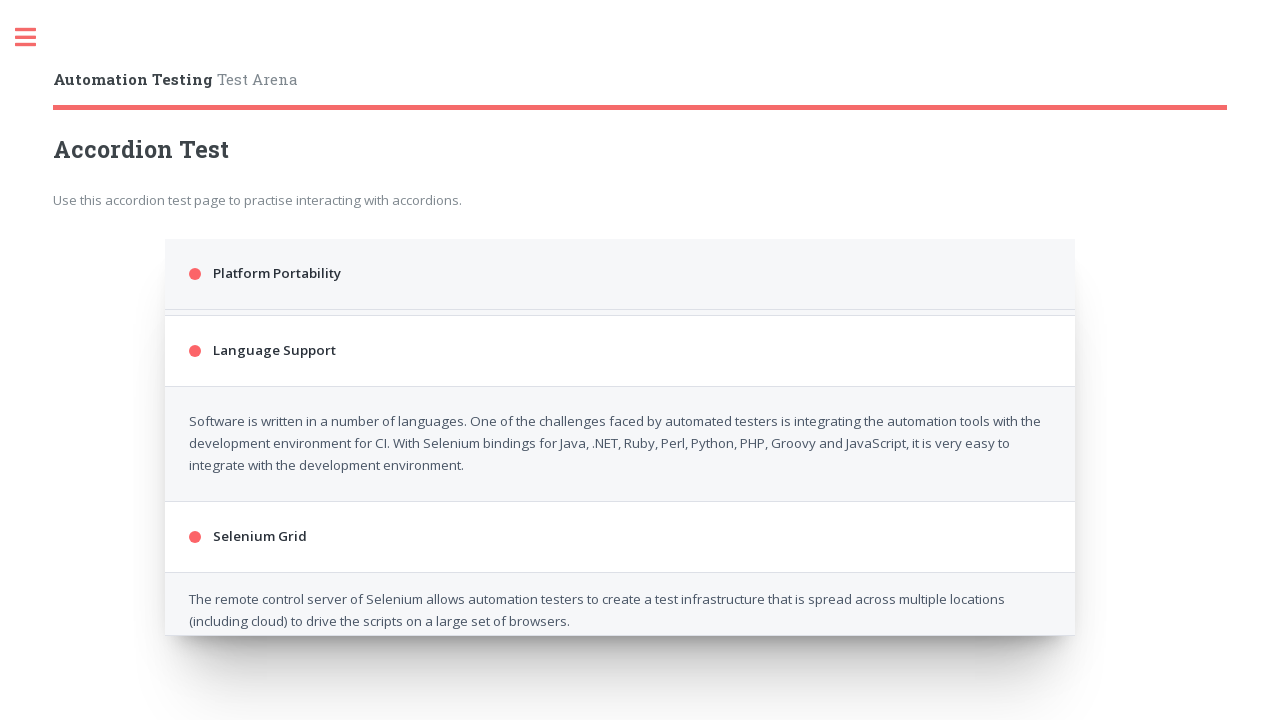

Clicked second accordion section to toggle state at (620, 378) on .accordion > div:nth-of-type(3)
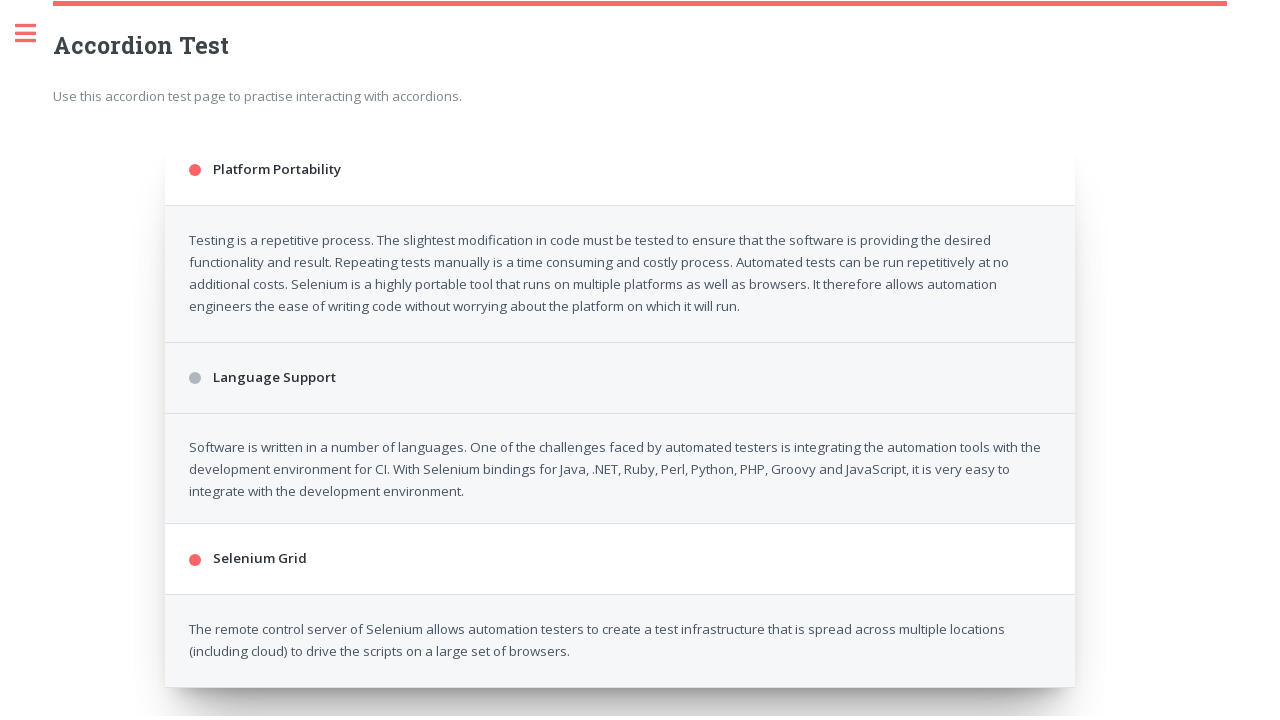

Clicked third accordion section to toggle state at (620, 553) on .accordion > div:nth-of-type(5)
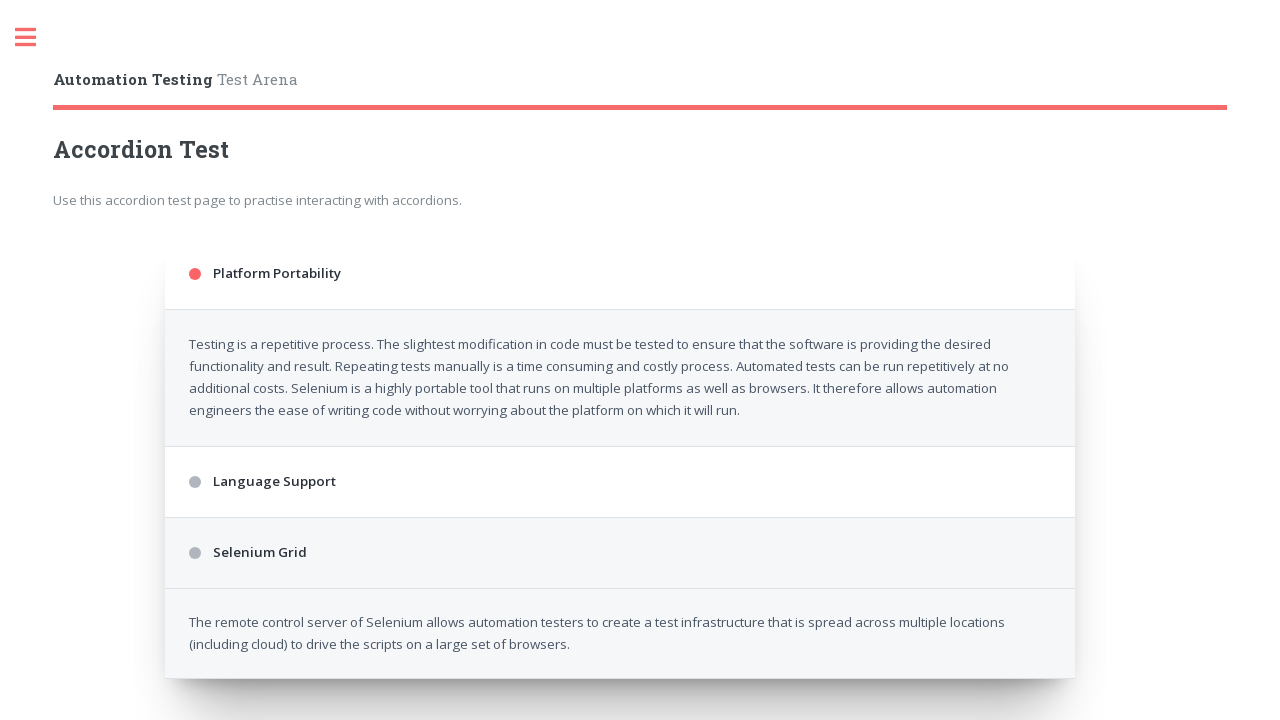

Clicked first accordion section to toggle state at (620, 274) on .accordion > div:nth-of-type(1)
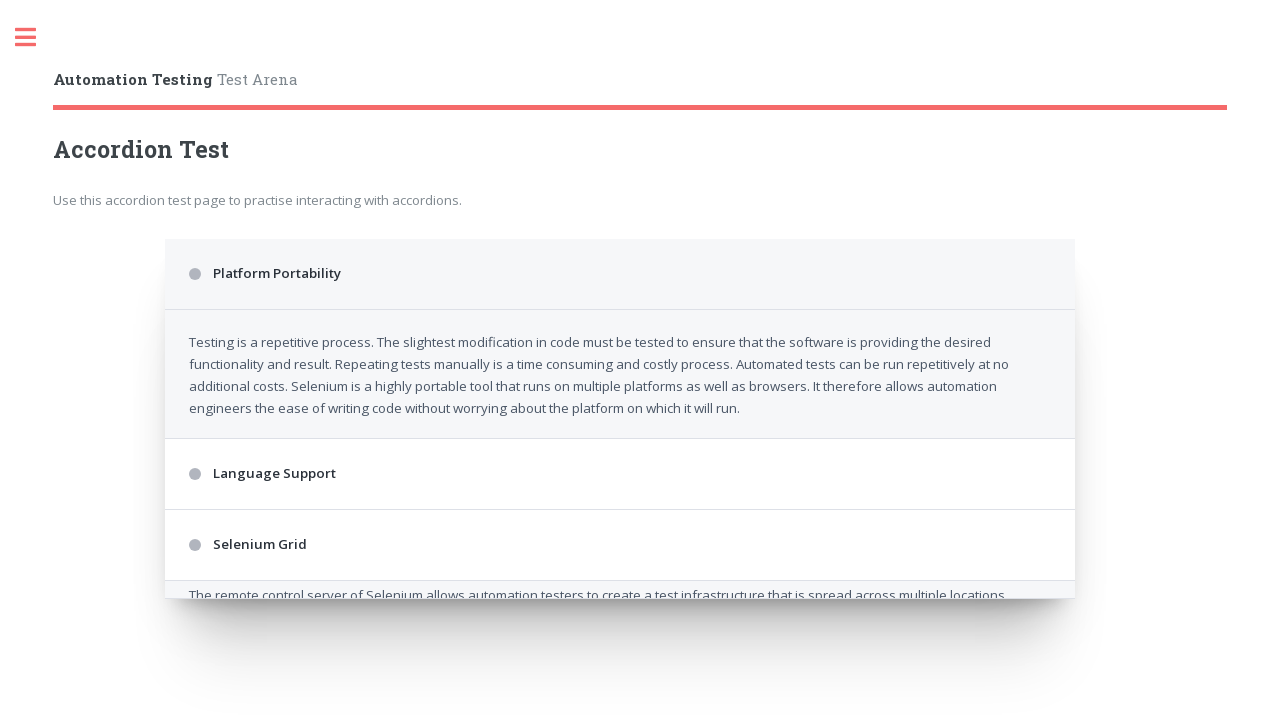

Clicked second accordion section to toggle state at (620, 345) on .accordion > div:nth-of-type(3)
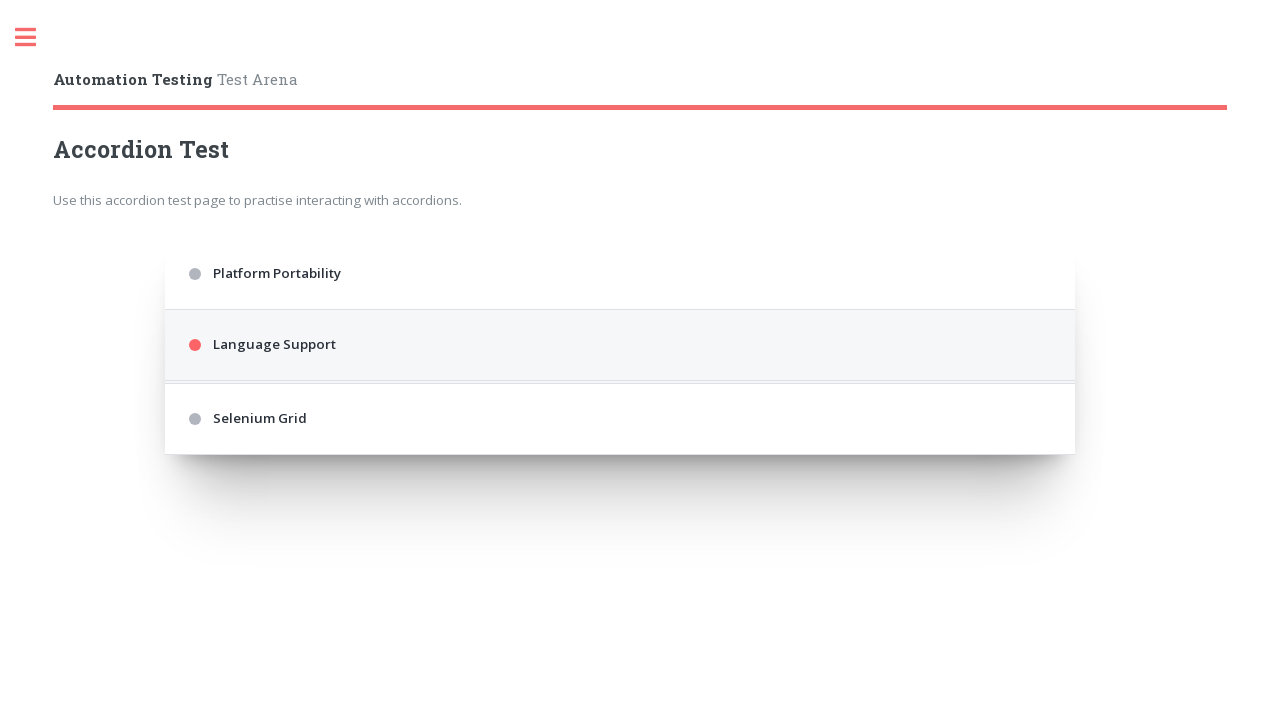

Clicked third accordion section to toggle state at (620, 531) on .accordion > div:nth-of-type(5)
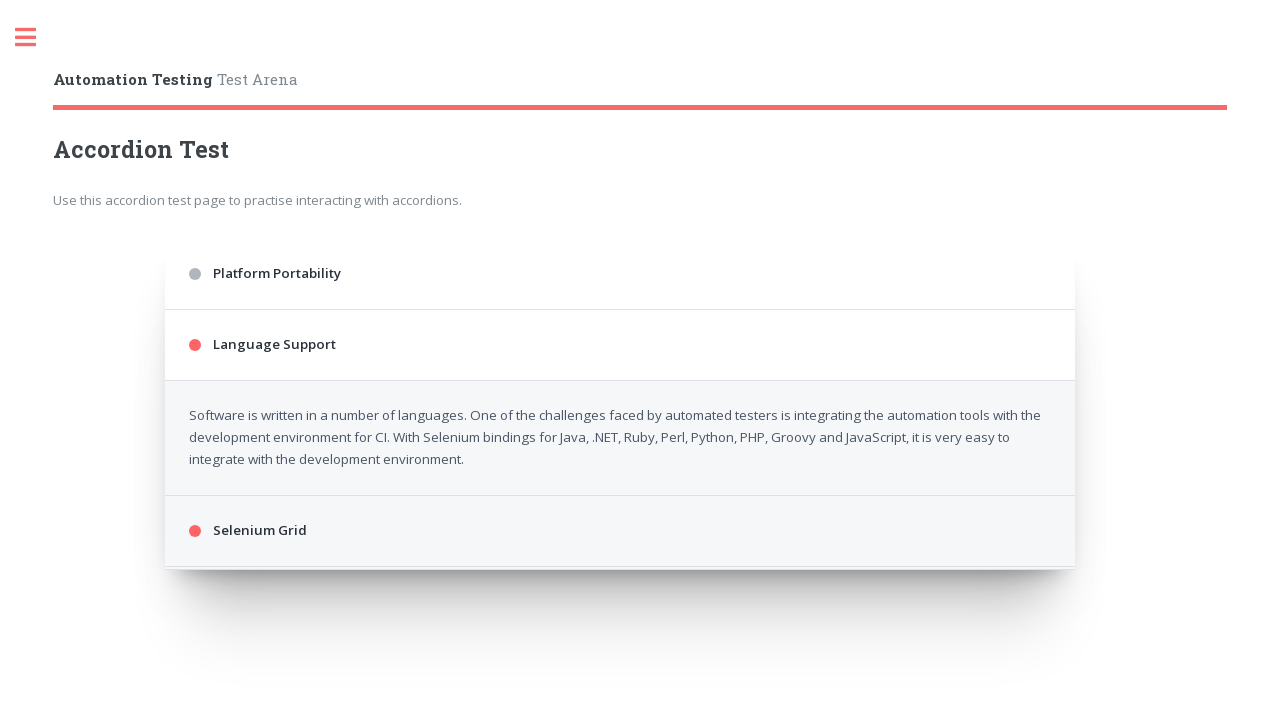

Clicked first accordion section to toggle state at (620, 274) on .accordion > div:nth-of-type(1)
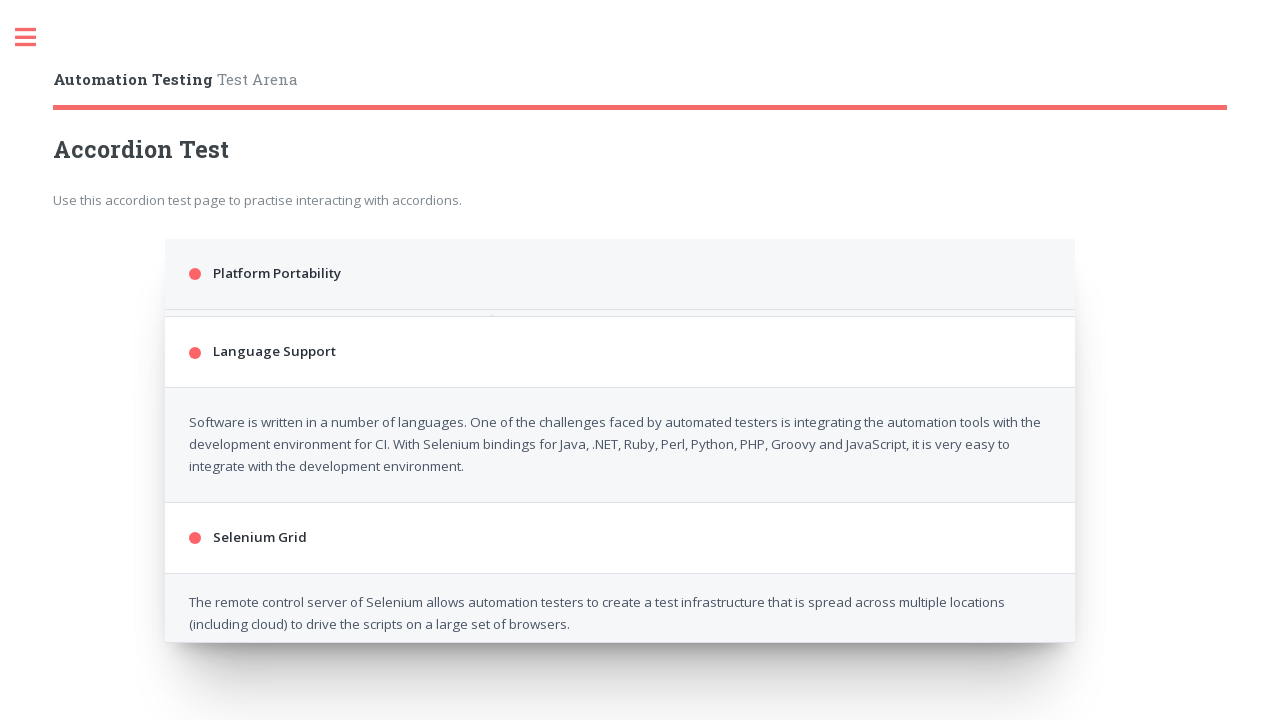

Clicked second accordion section to toggle state at (620, 378) on .accordion > div:nth-of-type(3)
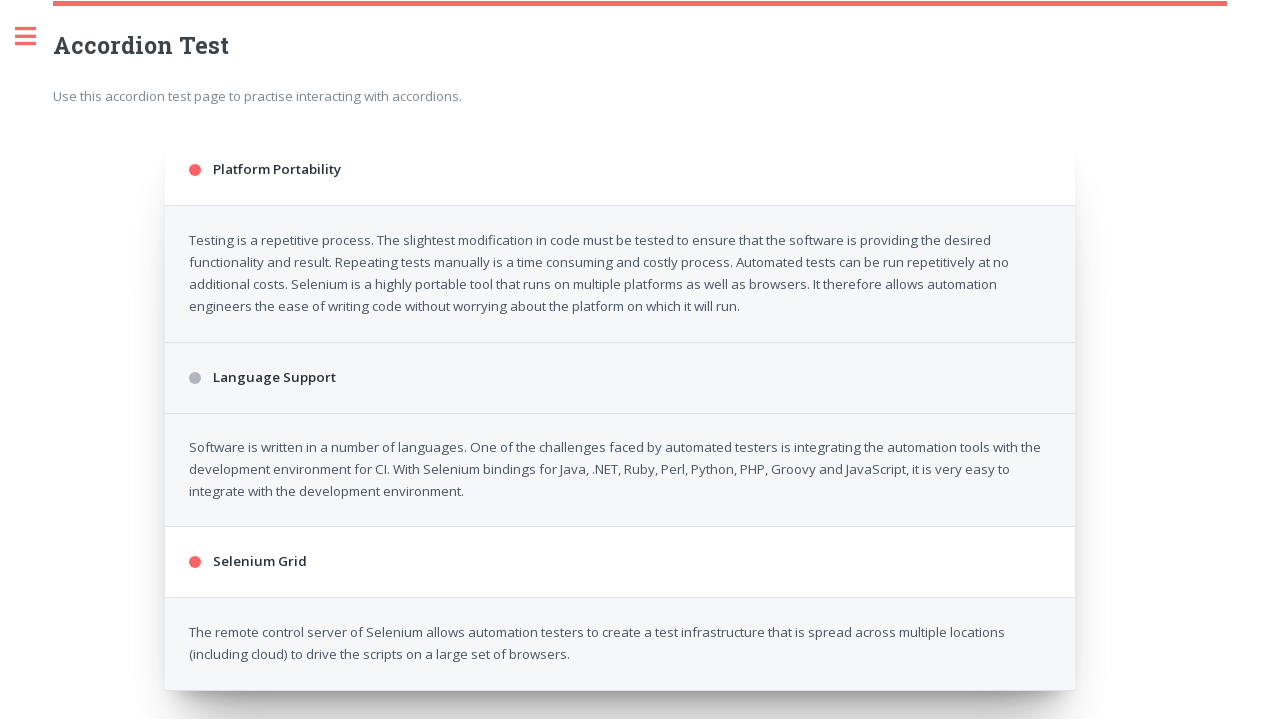

Clicked third accordion section to toggle state at (620, 553) on .accordion > div:nth-of-type(5)
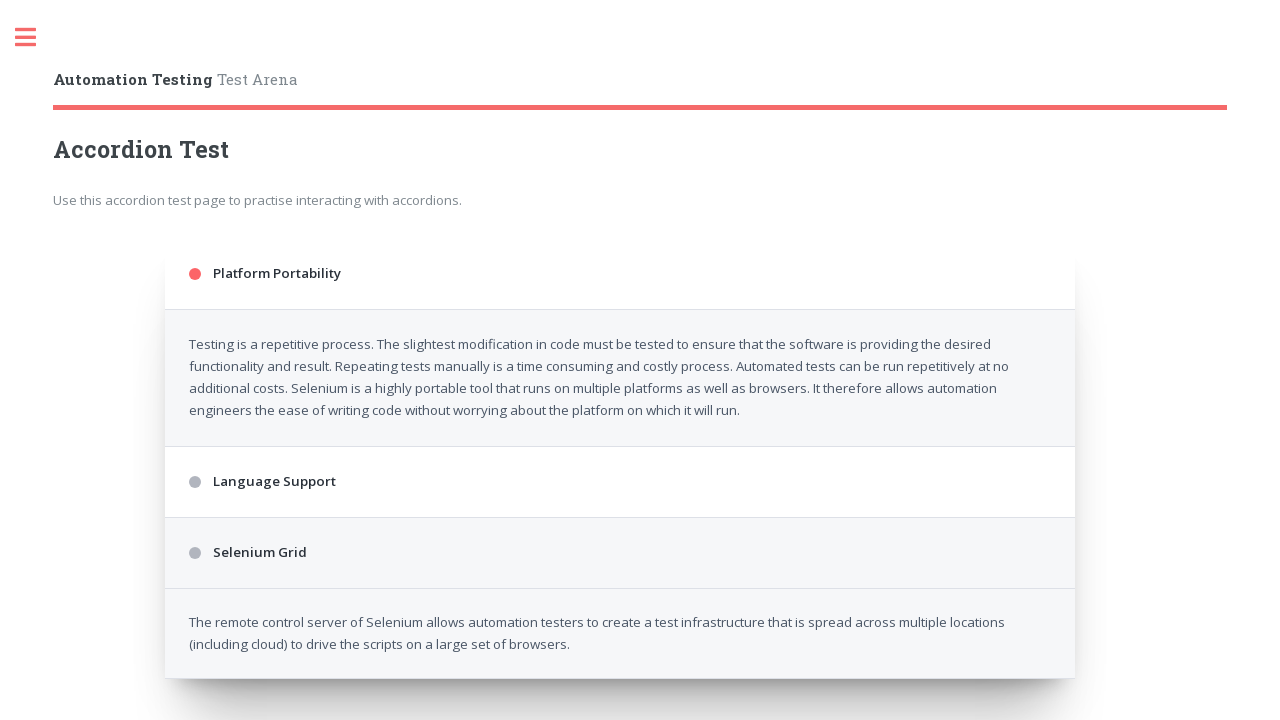

Clicked first accordion section to toggle state at (620, 274) on .accordion > div:nth-of-type(1)
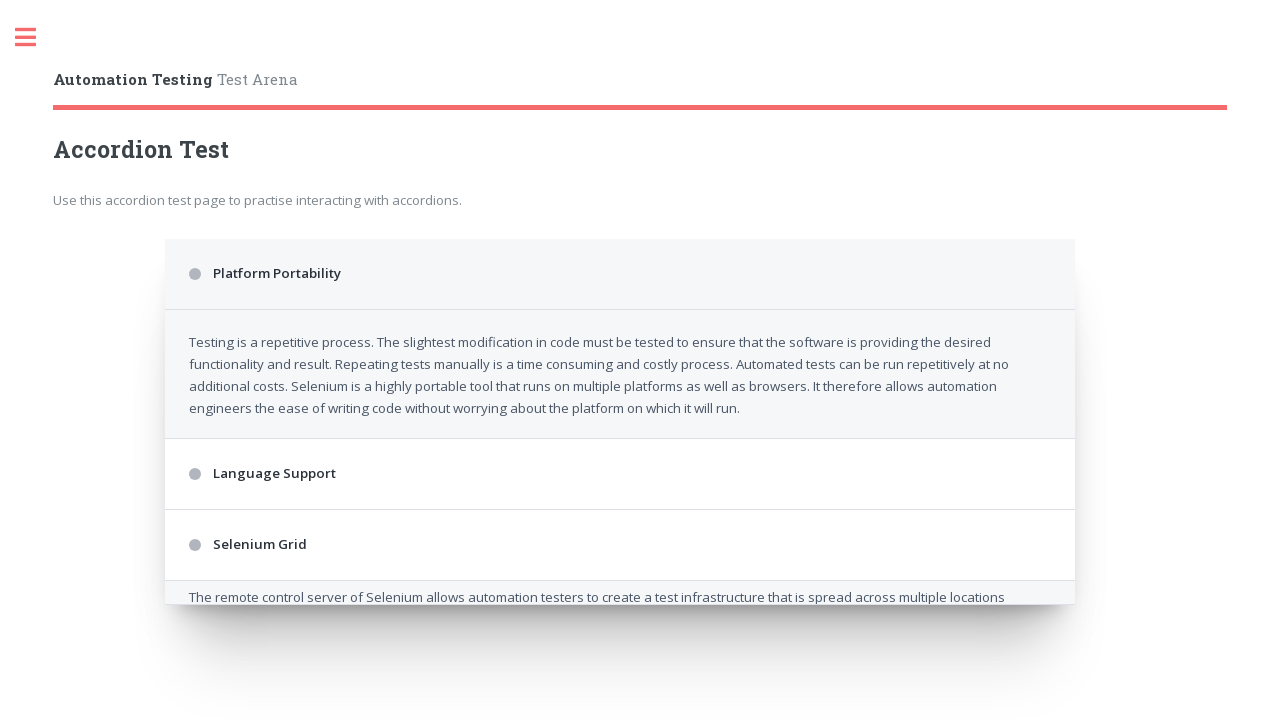

Clicked second accordion section to toggle state at (620, 345) on .accordion > div:nth-of-type(3)
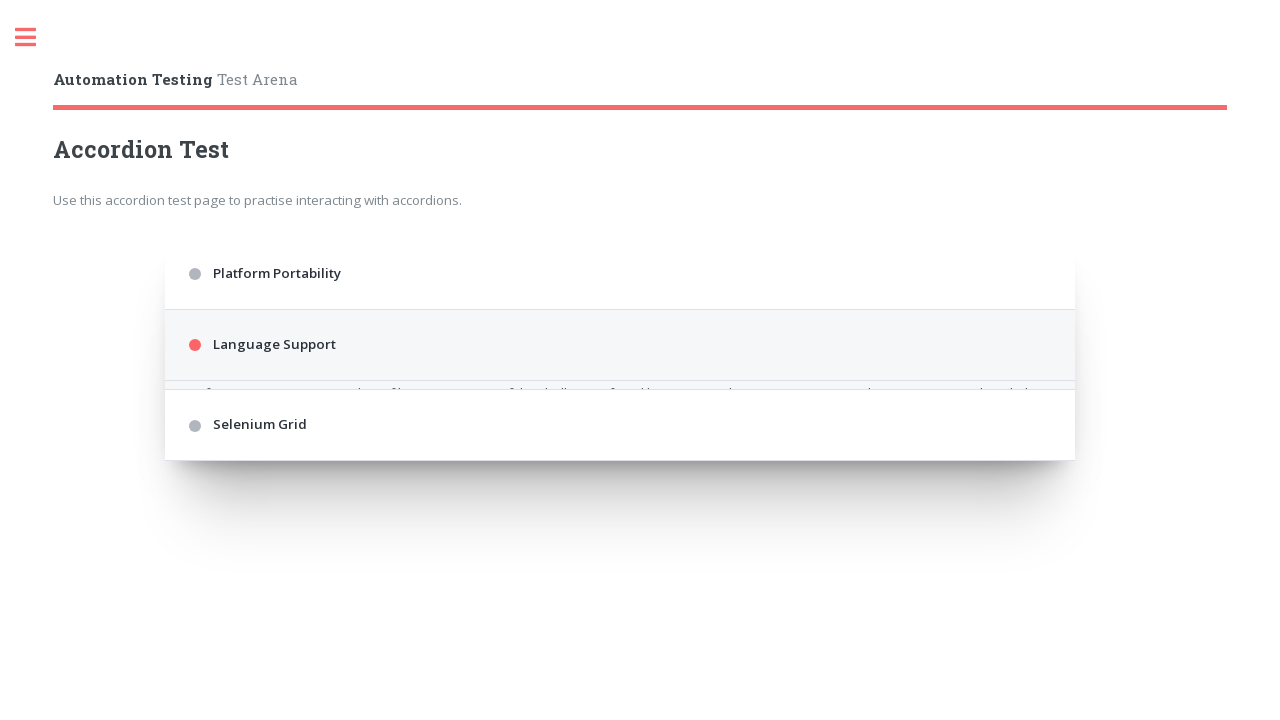

Clicked third accordion section to toggle state at (620, 531) on .accordion > div:nth-of-type(5)
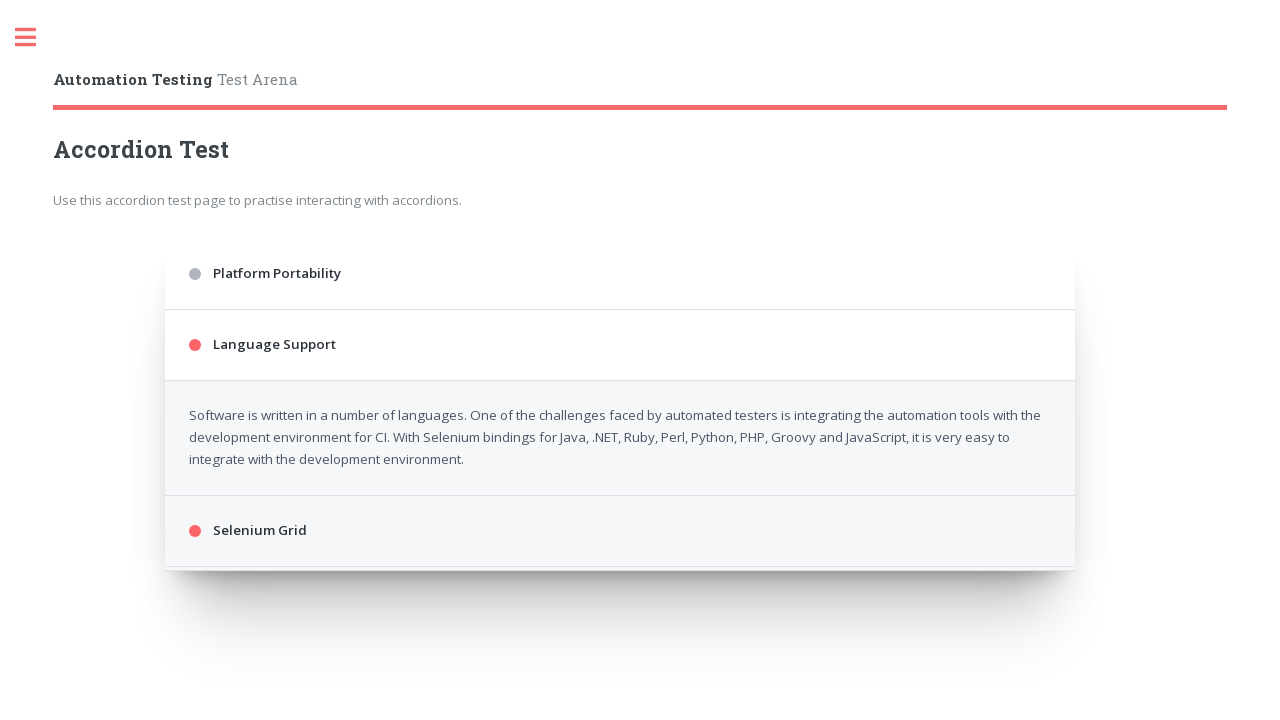

Clicked first accordion section to toggle state at (620, 274) on .accordion > div:nth-of-type(1)
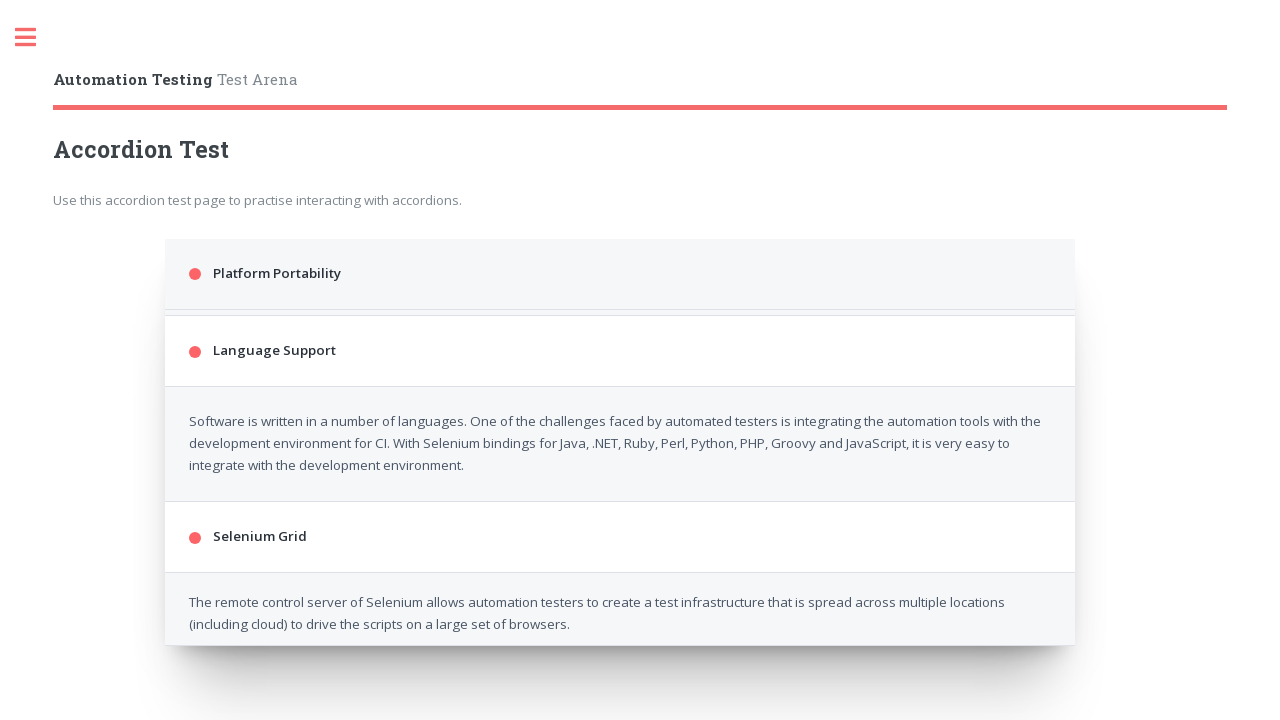

Clicked second accordion section to toggle state at (620, 378) on .accordion > div:nth-of-type(3)
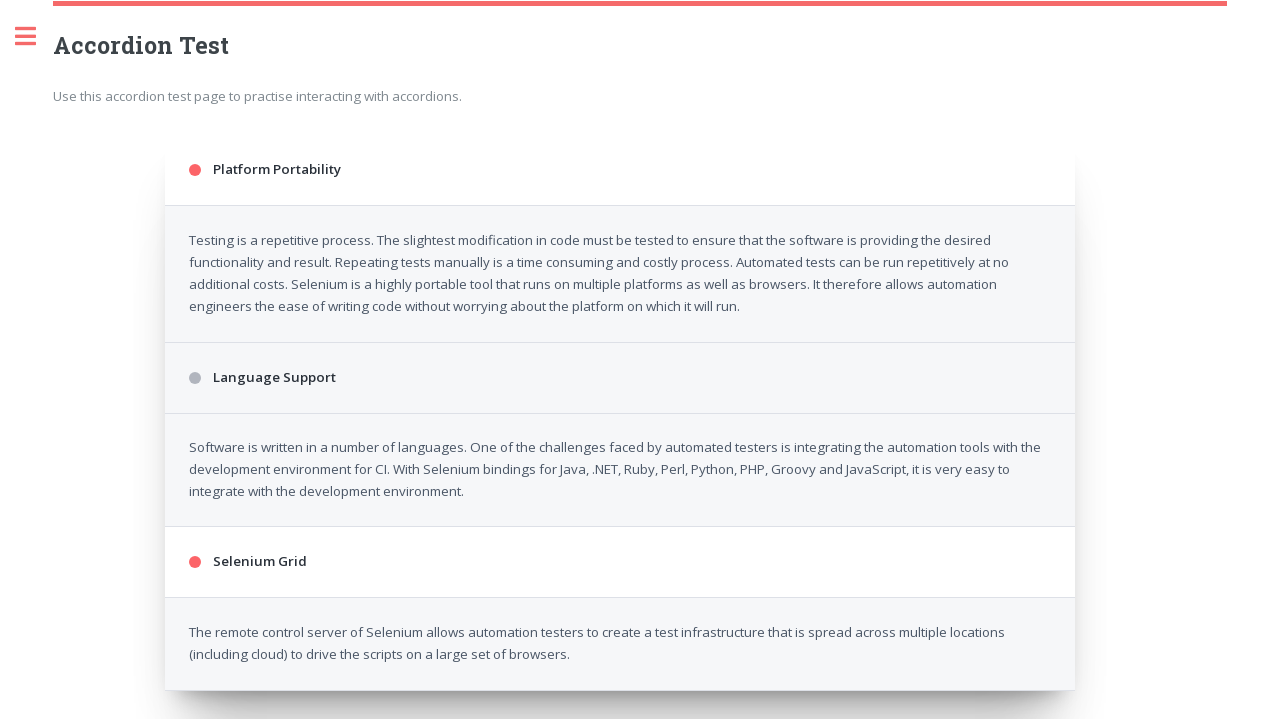

Clicked third accordion section to toggle state at (620, 553) on .accordion > div:nth-of-type(5)
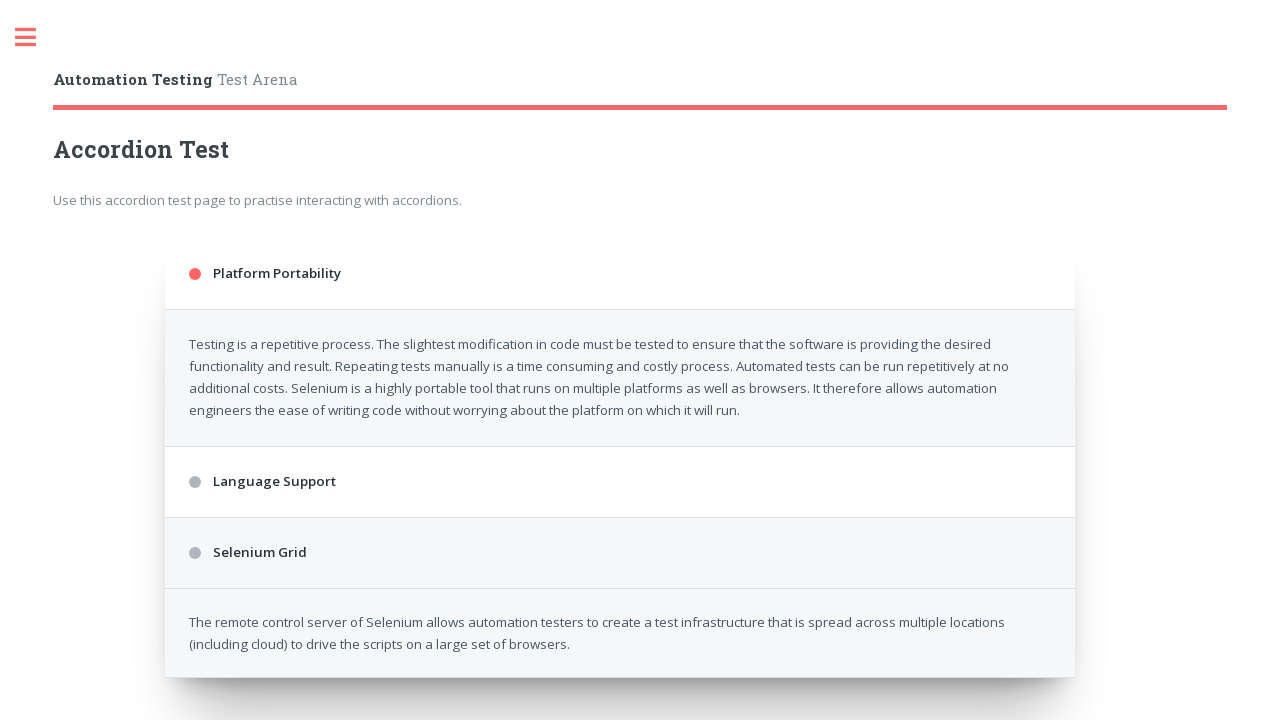

Clicked first accordion section to toggle state at (620, 274) on .accordion > div:nth-of-type(1)
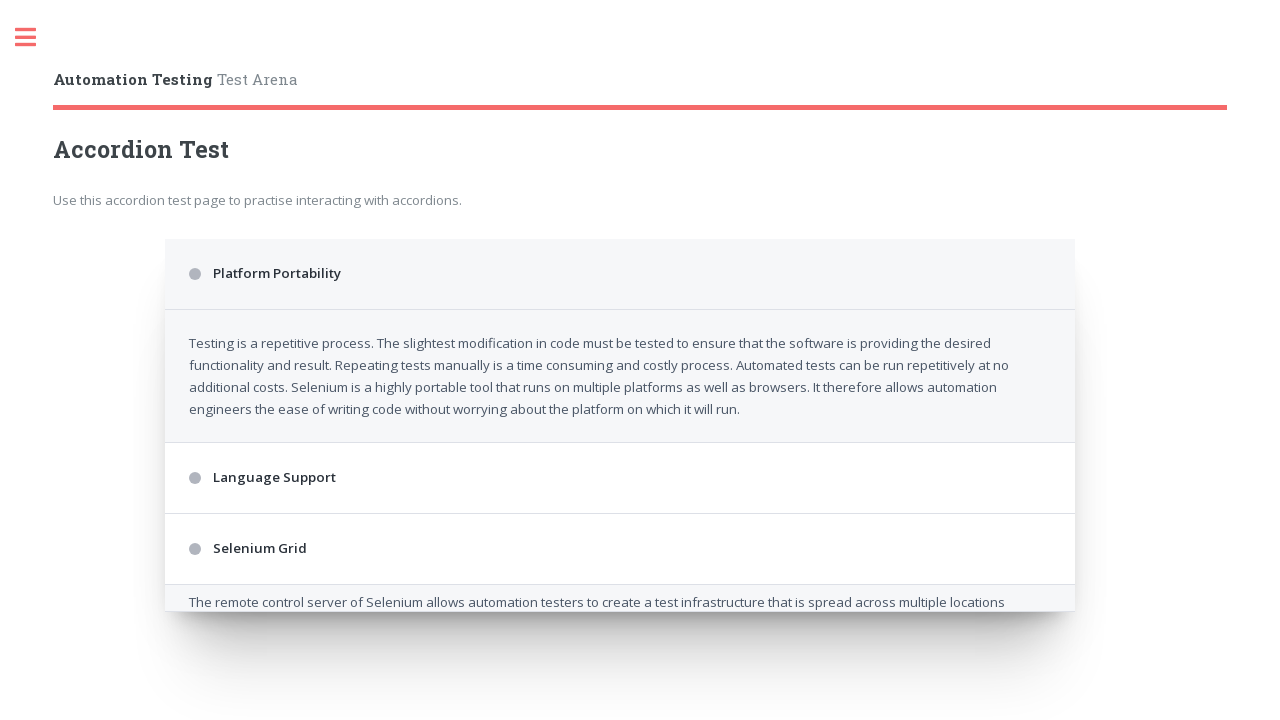

Clicked second accordion section to toggle state at (620, 345) on .accordion > div:nth-of-type(3)
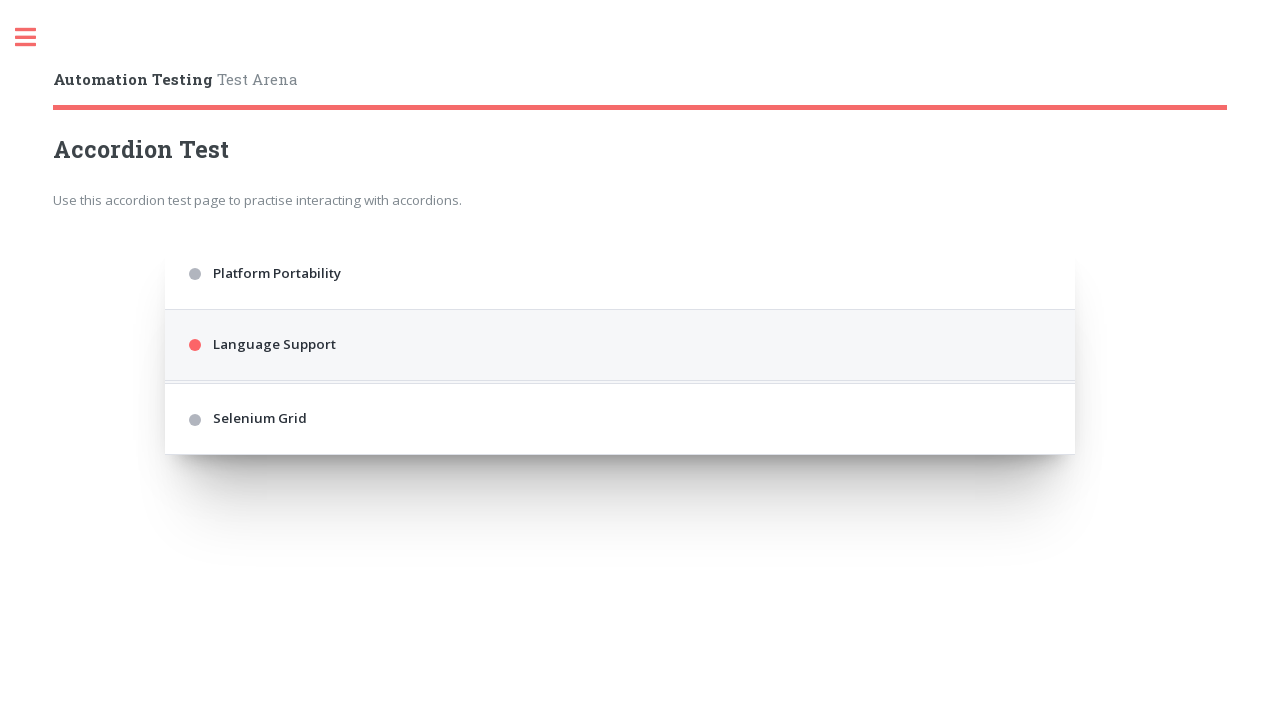

Clicked third accordion section to toggle state at (620, 531) on .accordion > div:nth-of-type(5)
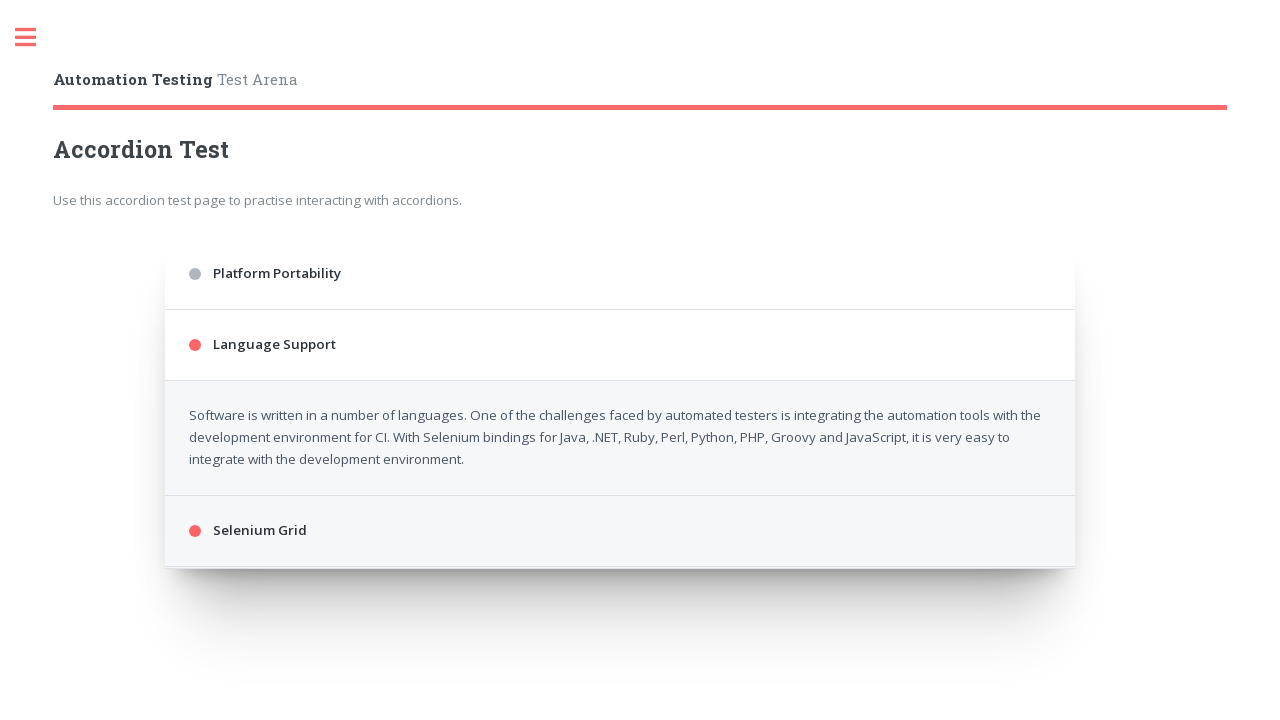

Clicked first accordion section to toggle state at (620, 274) on .accordion > div:nth-of-type(1)
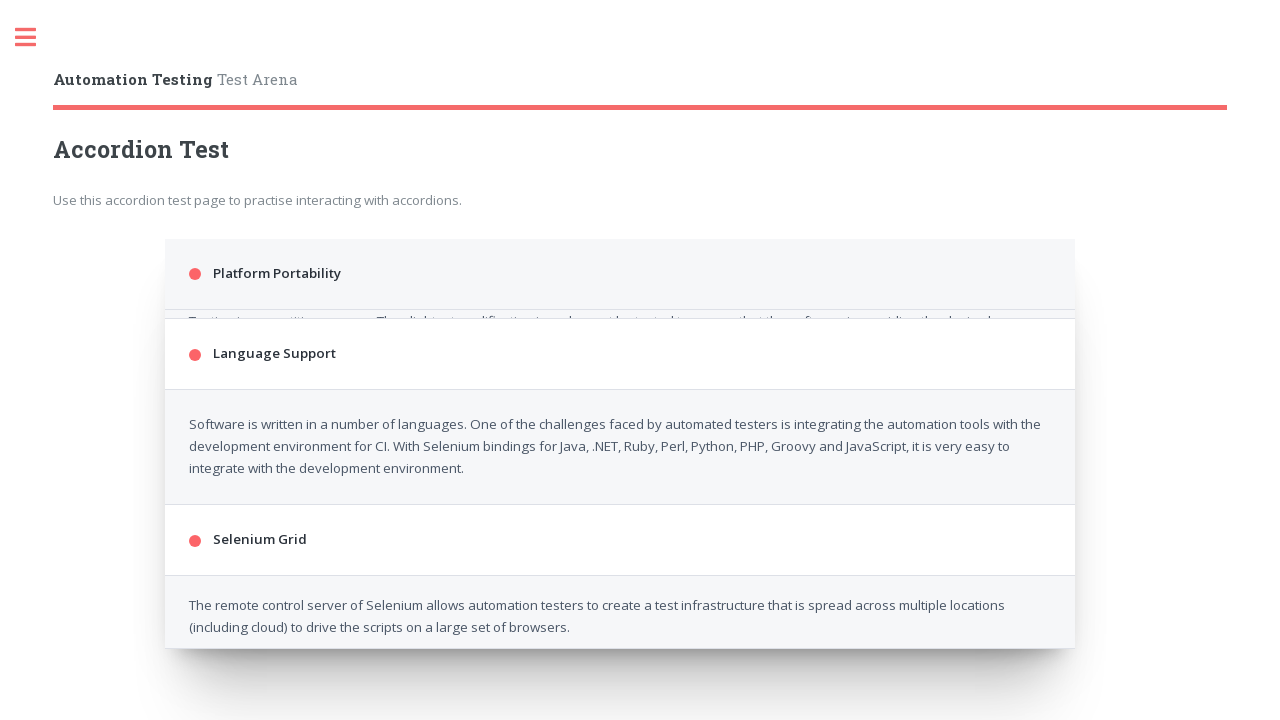

Clicked second accordion section to toggle state at (620, 378) on .accordion > div:nth-of-type(3)
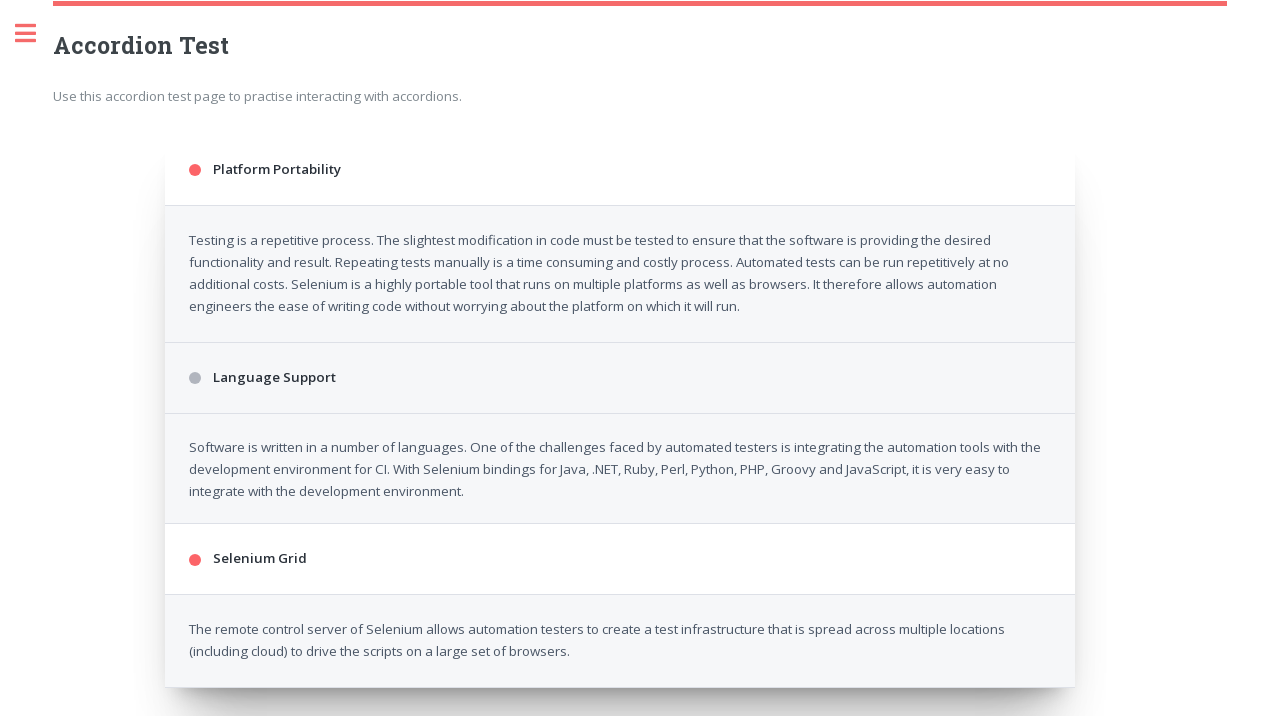

Clicked third accordion section to toggle state at (620, 553) on .accordion > div:nth-of-type(5)
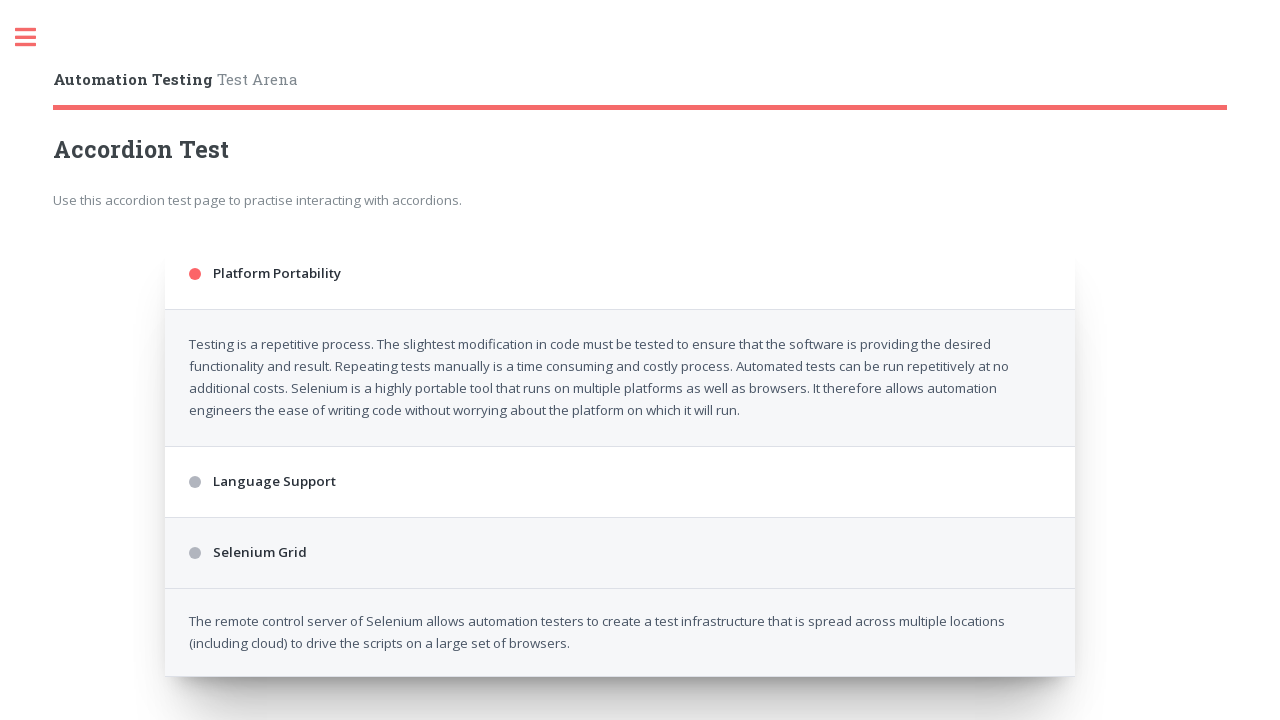

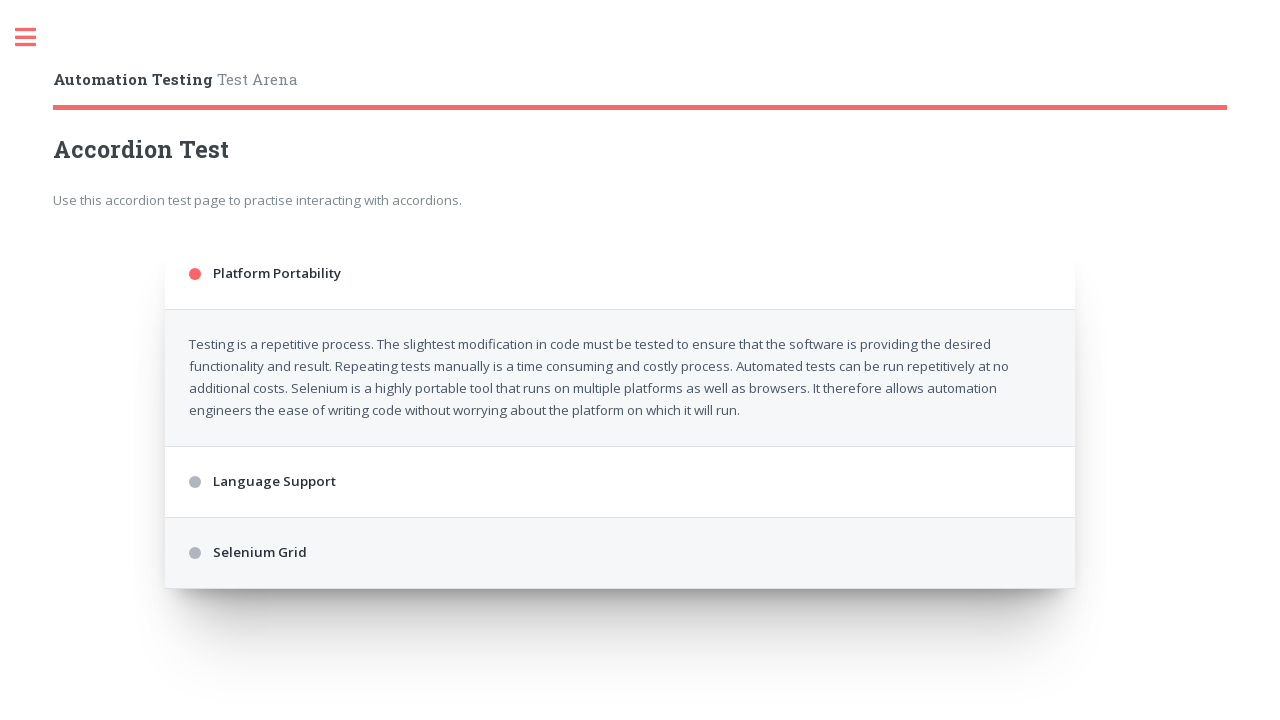